Simple navigation test that opens the OTUS.ru website

Starting URL: https://otus.ru/

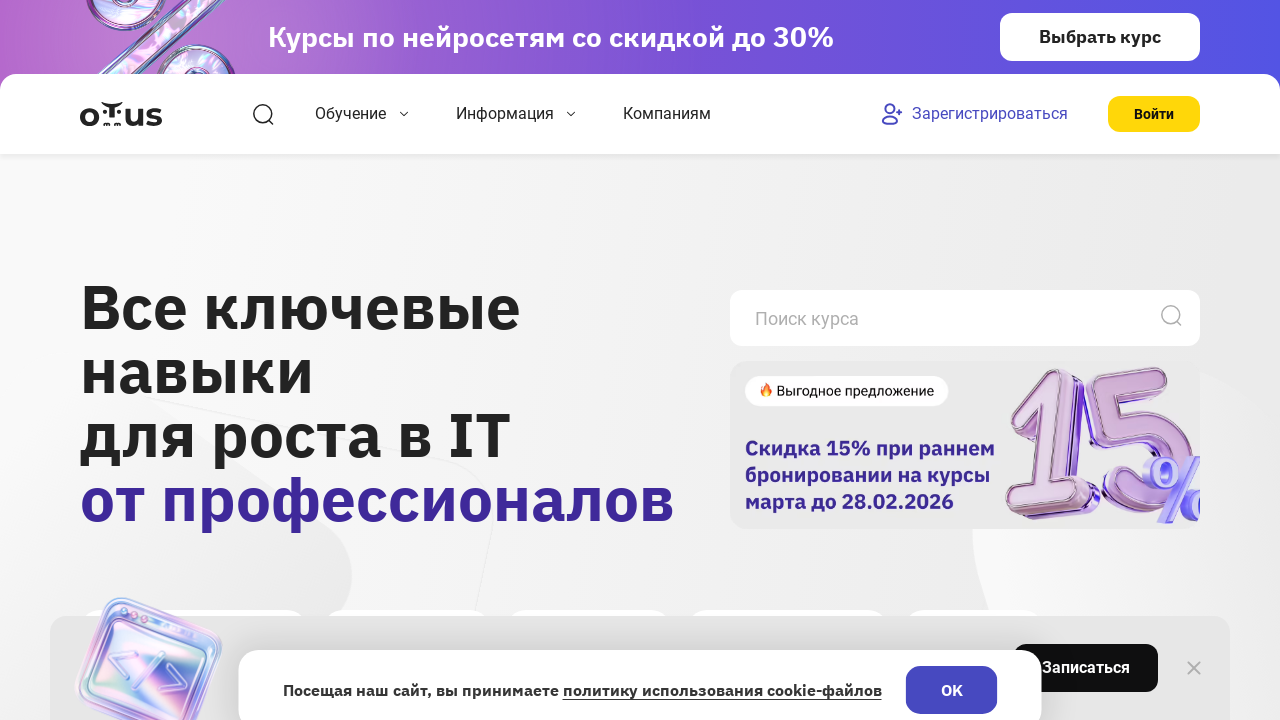

Opened OTUS.ru website and captured initial state
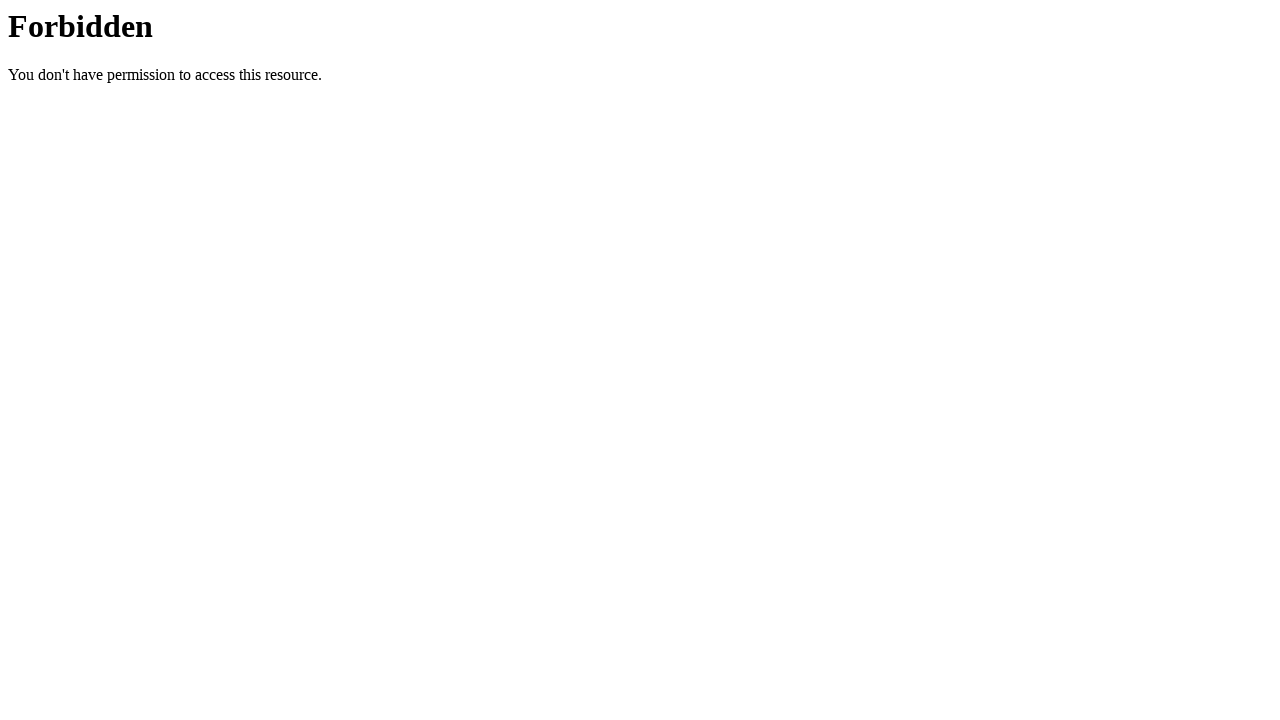

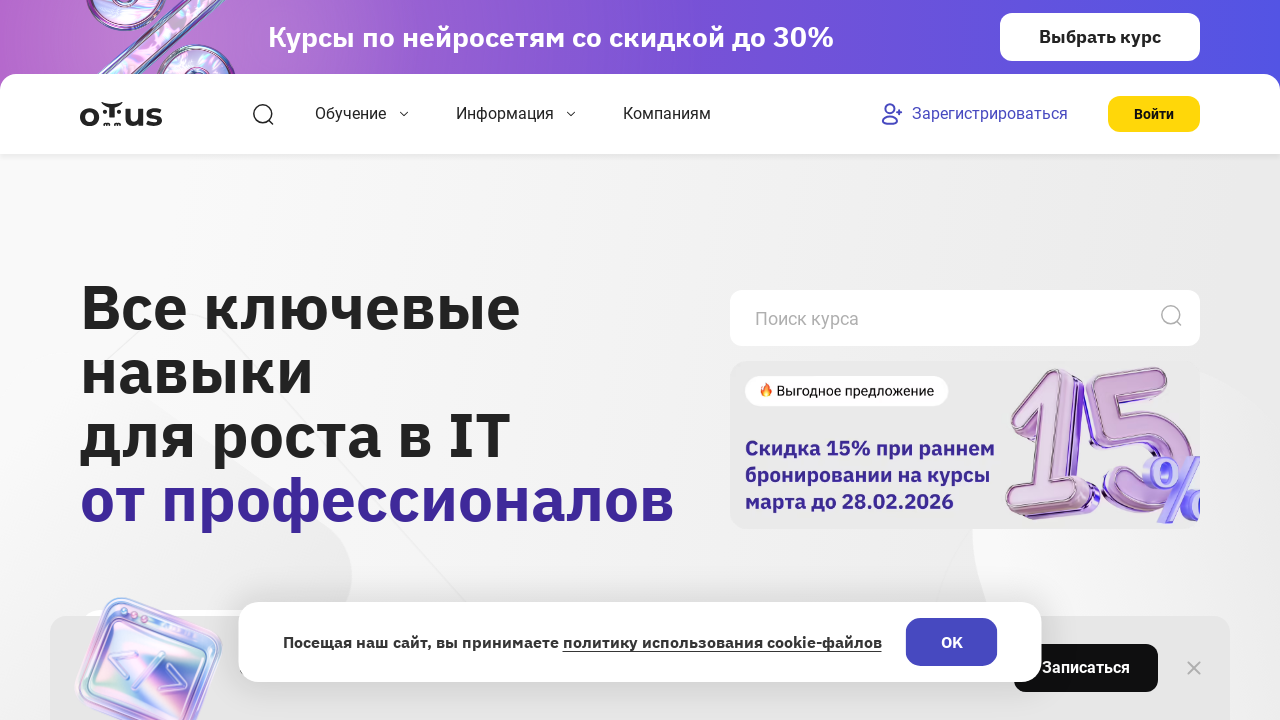